Tests adding a new person to the employee list by clicking Add Person button, filling all form fields (name, surname, job, date of birth, language, gender, status), and submitting the form.

Starting URL: https://kristinek.github.io/site/tasks/list_of_people.html

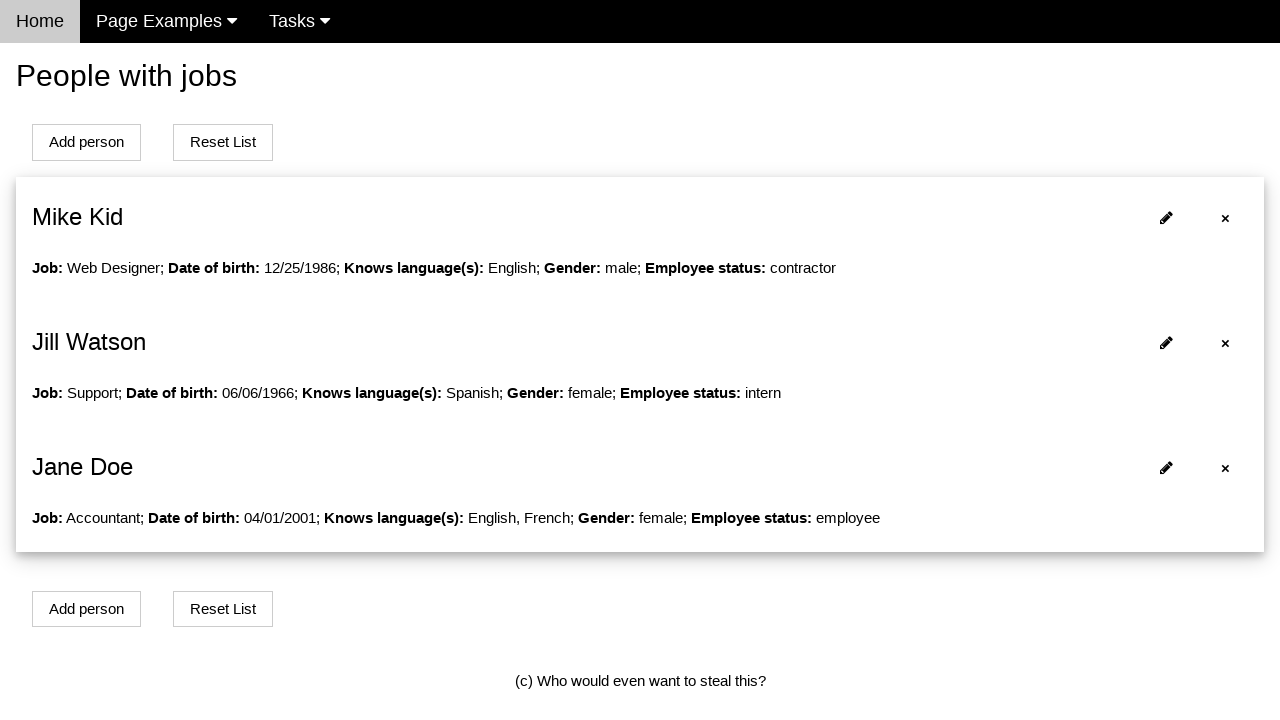

Navigated to employee list page
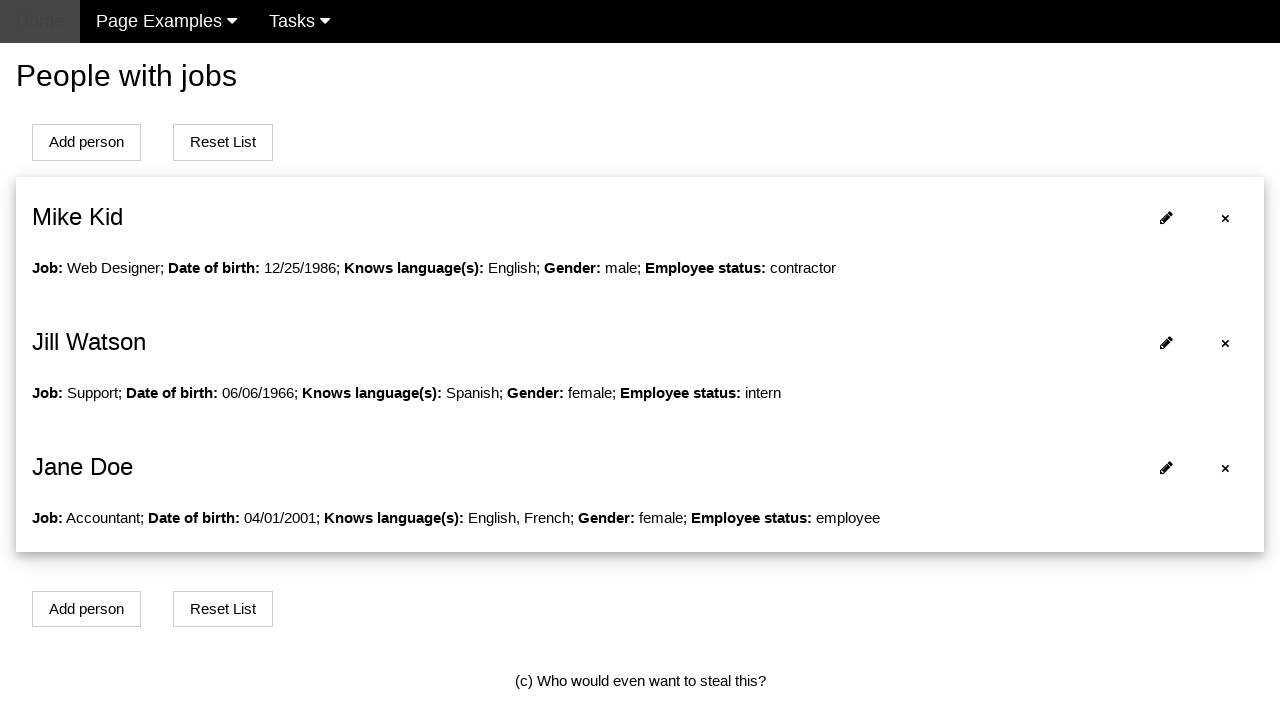

Clicked Add Person button to open form at (86, 142) on #addPersonBtn
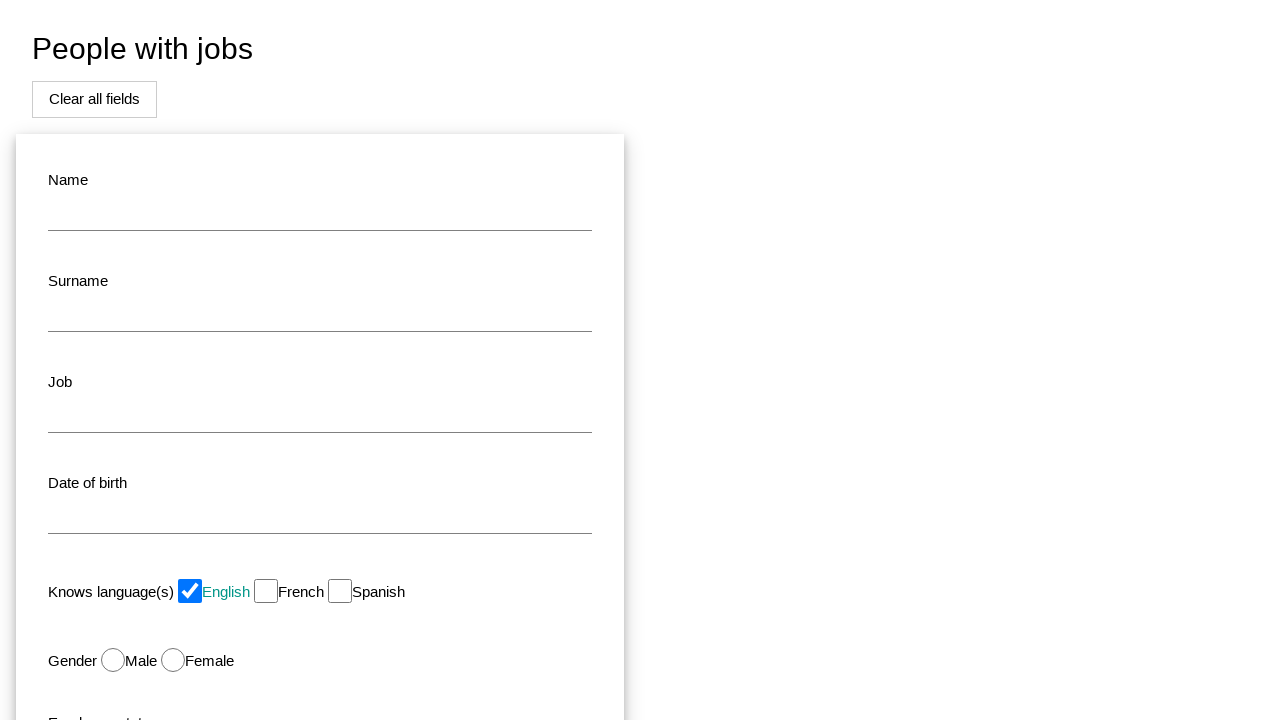

Filled name field with 'John' on #name
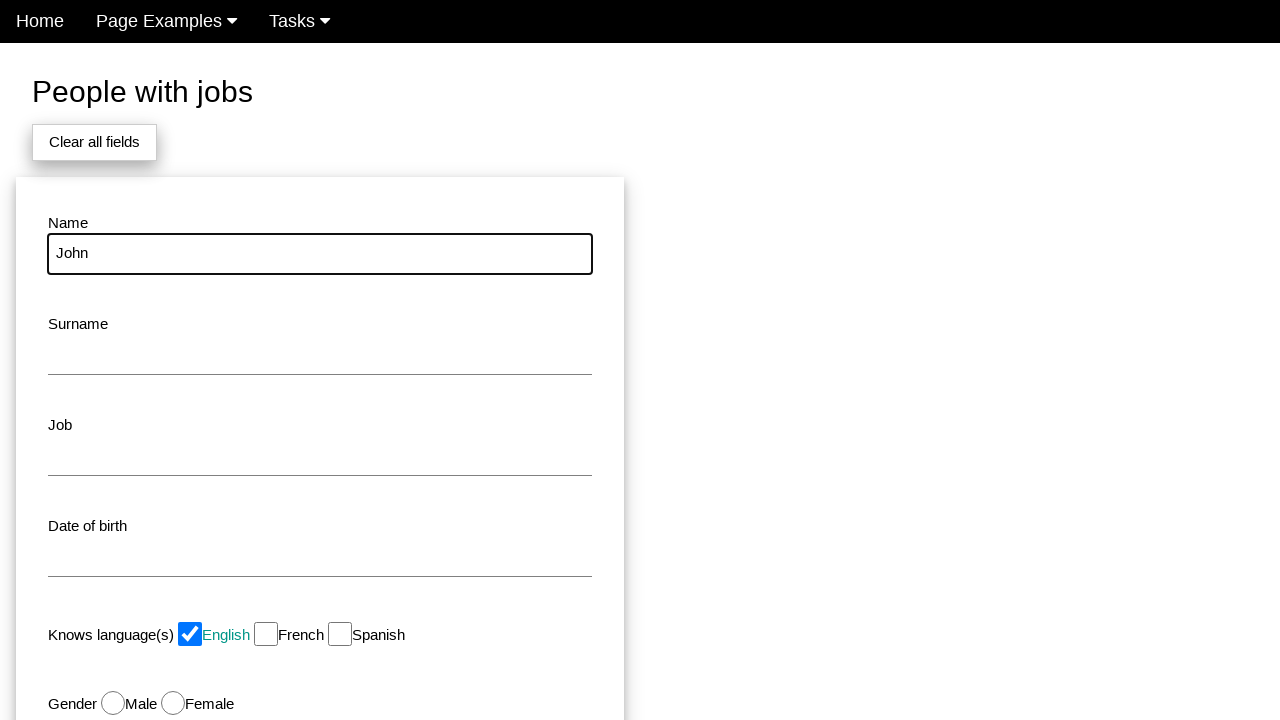

Filled surname field with 'Smith' on #surname
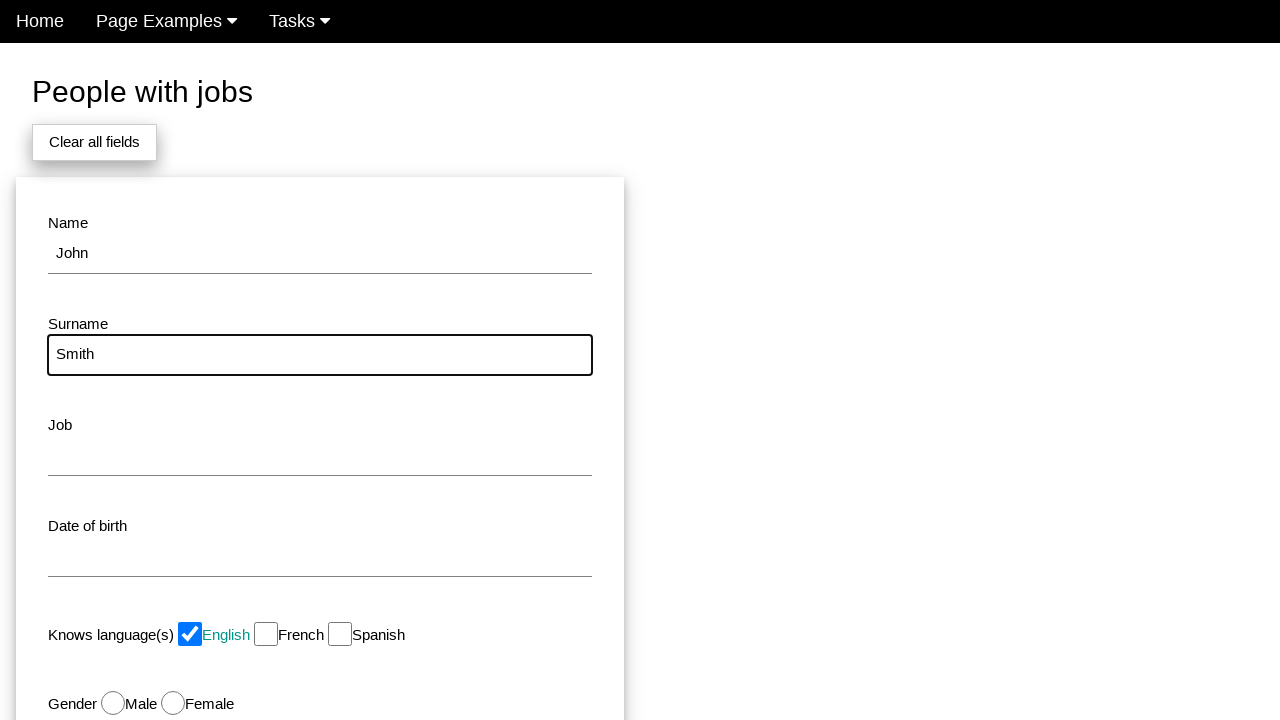

Filled job field with 'Software Engineer' on #job
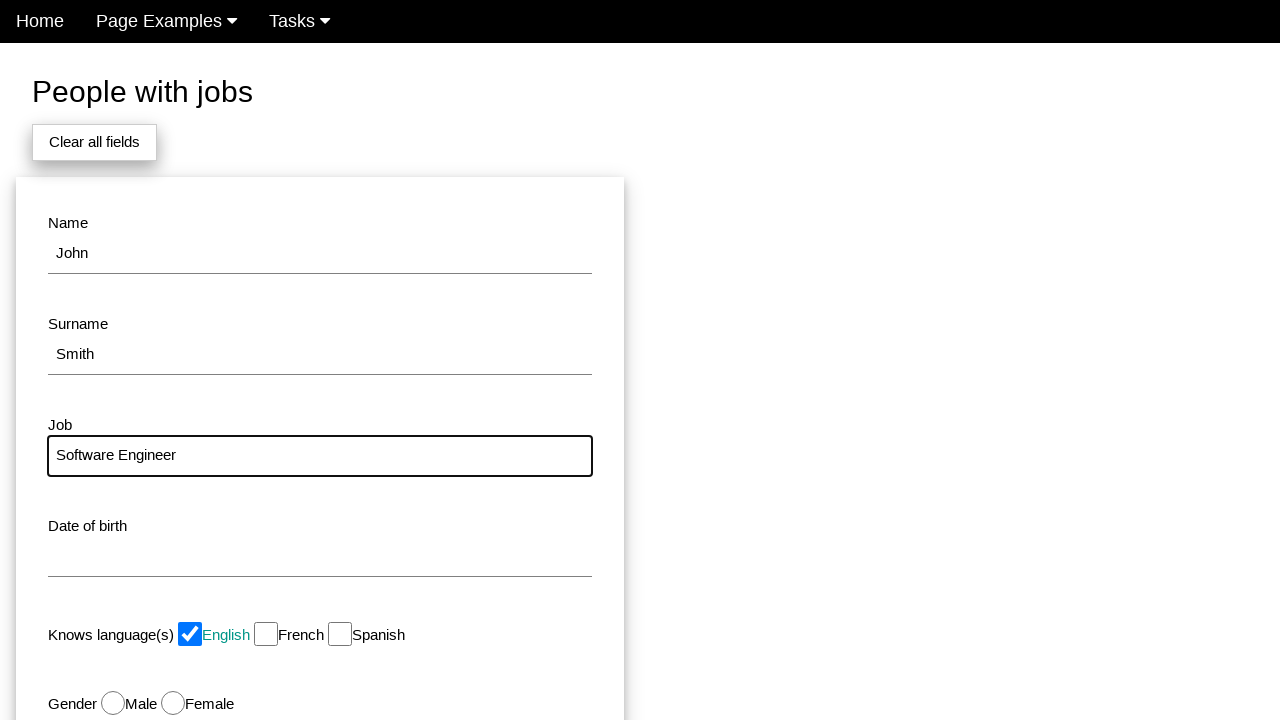

Filled date of birth field with '1990-05-15' on #dob
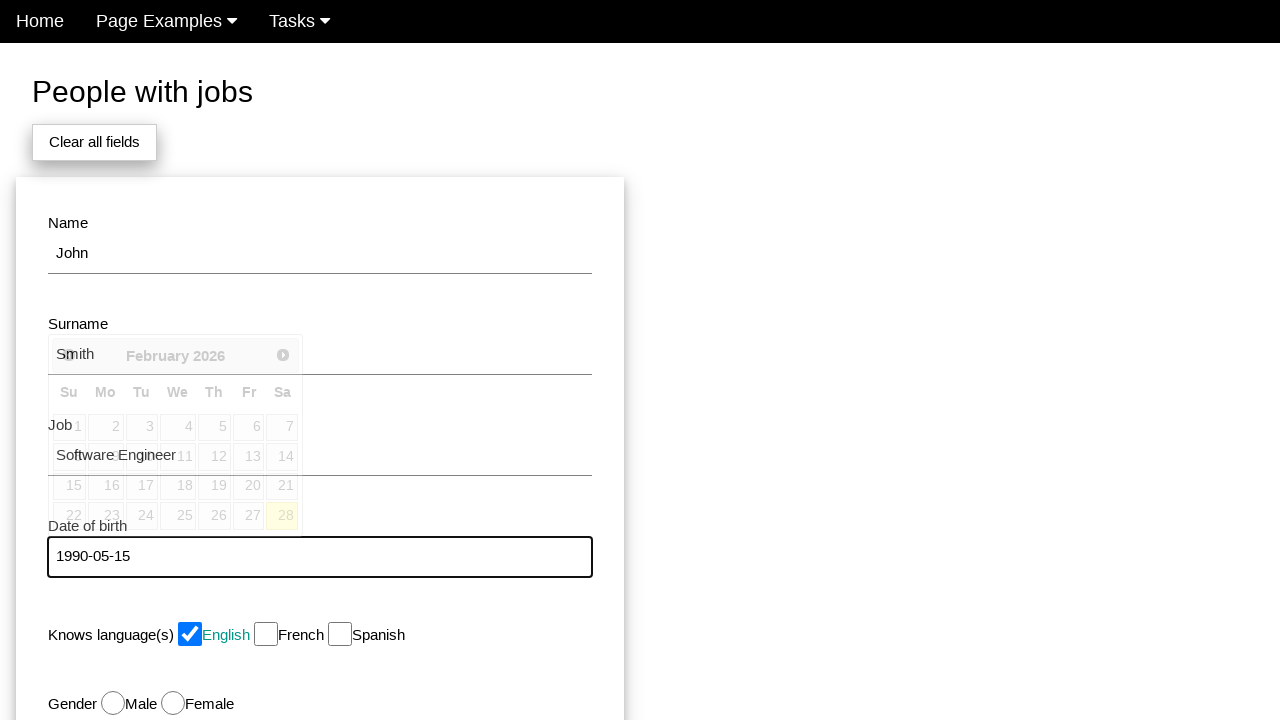

English language checkbox was already checked
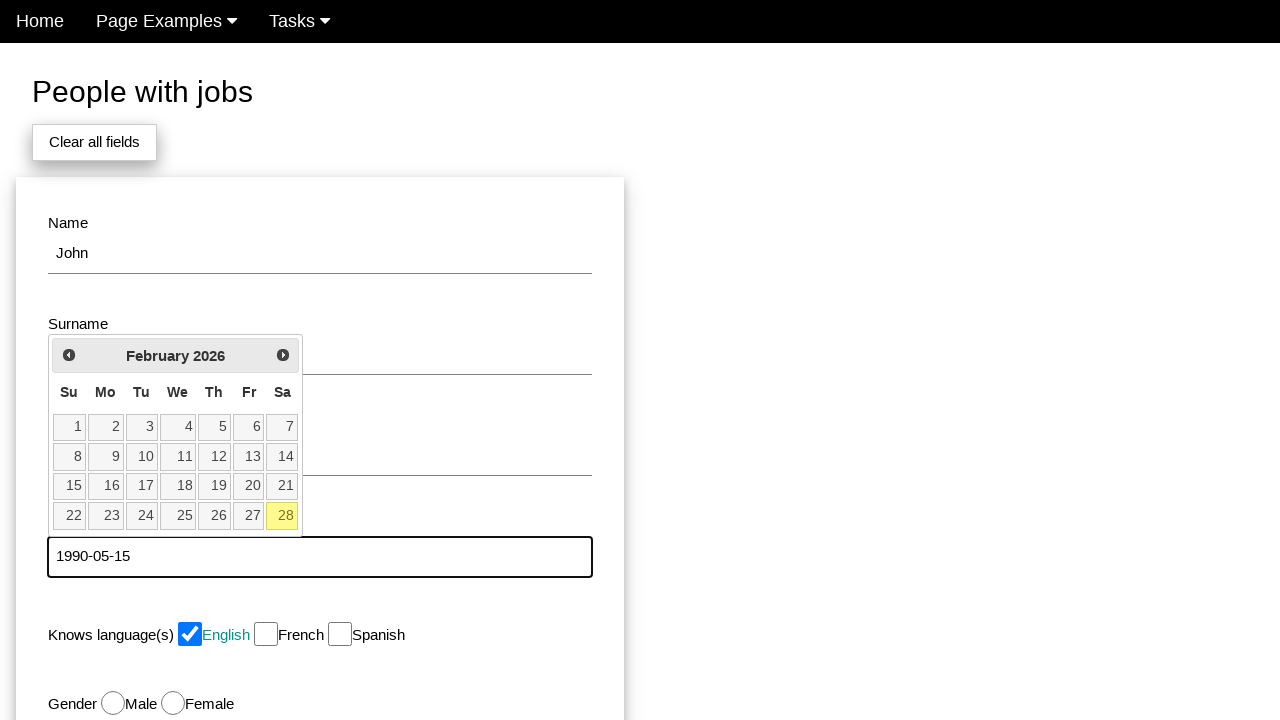

Selected male gender option at (113, 703) on #male
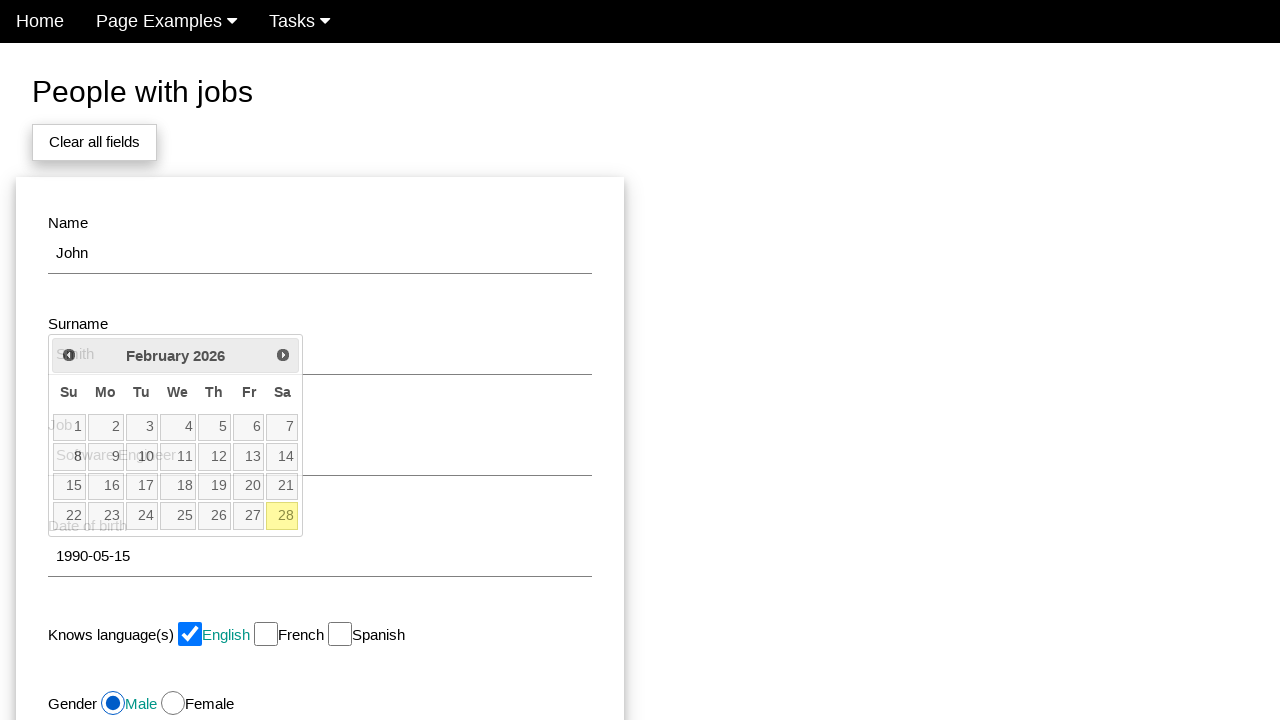

Selected 'Employee' status from dropdown on #status
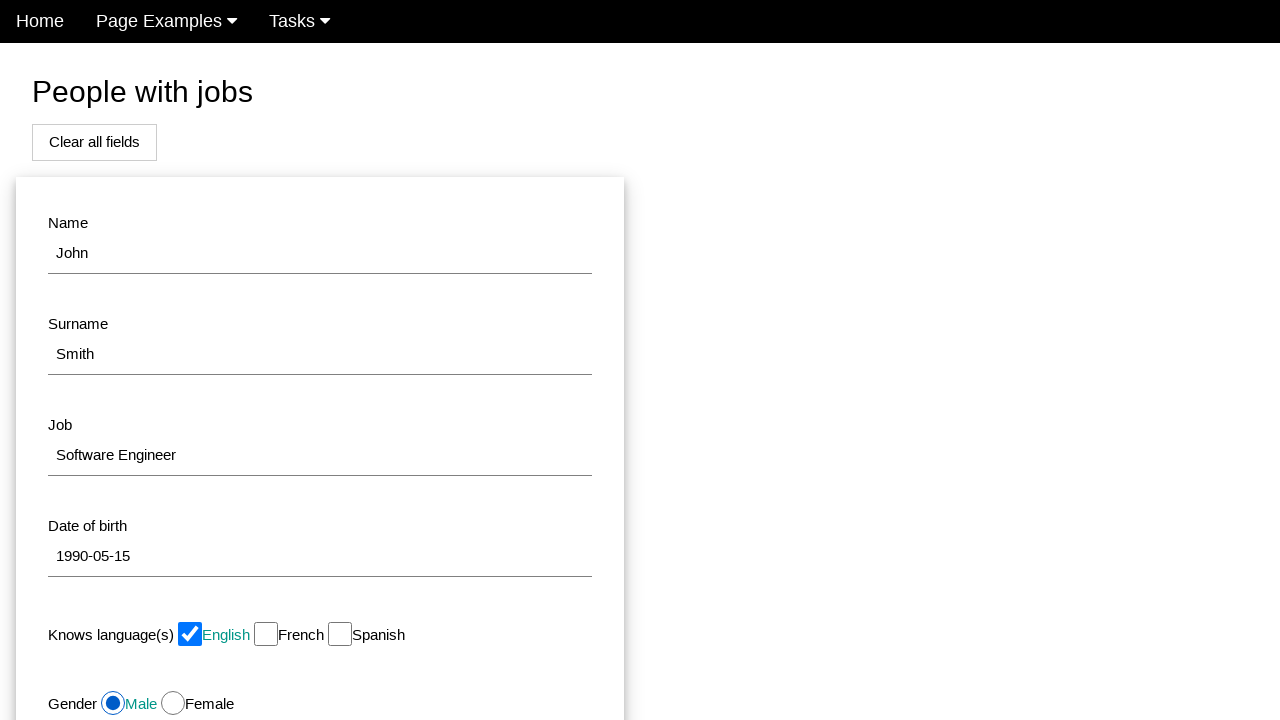

Clicked Add button to submit the form at (178, 510) on #modal_button
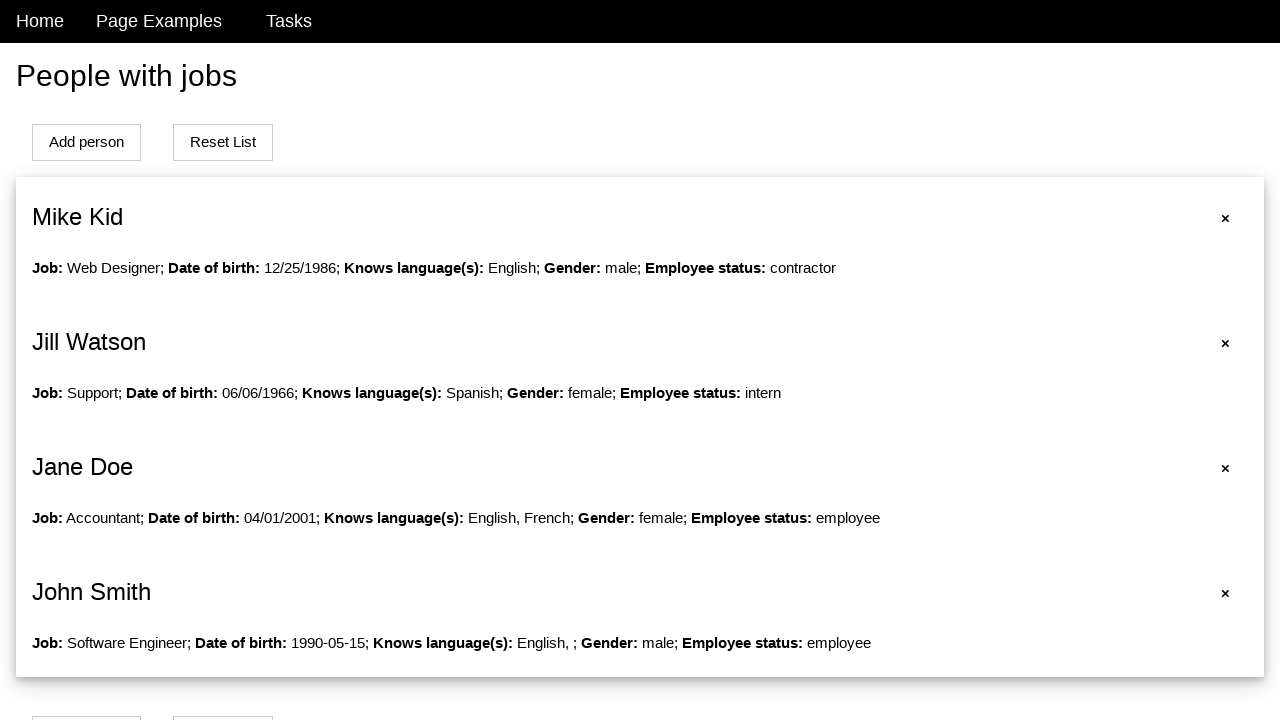

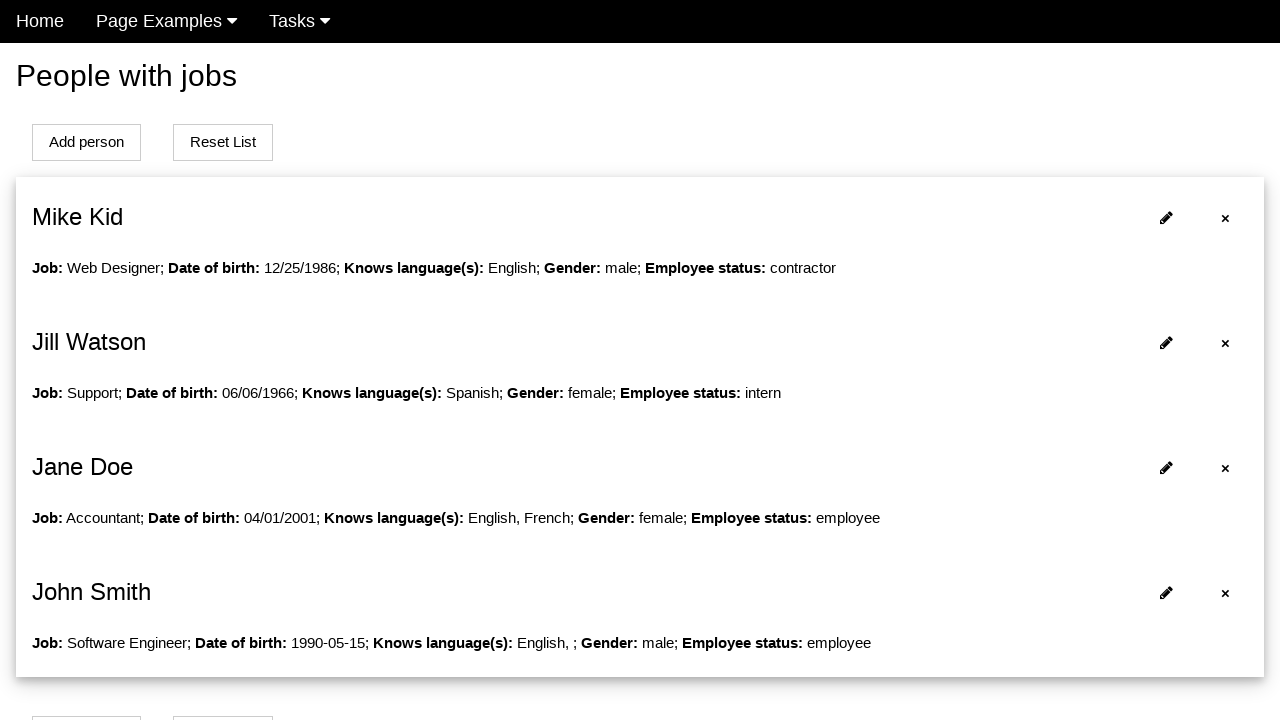